Navigates to Python.org and verifies that the event widget with event times and names is displayed on the page

Starting URL: https://www.python.org/

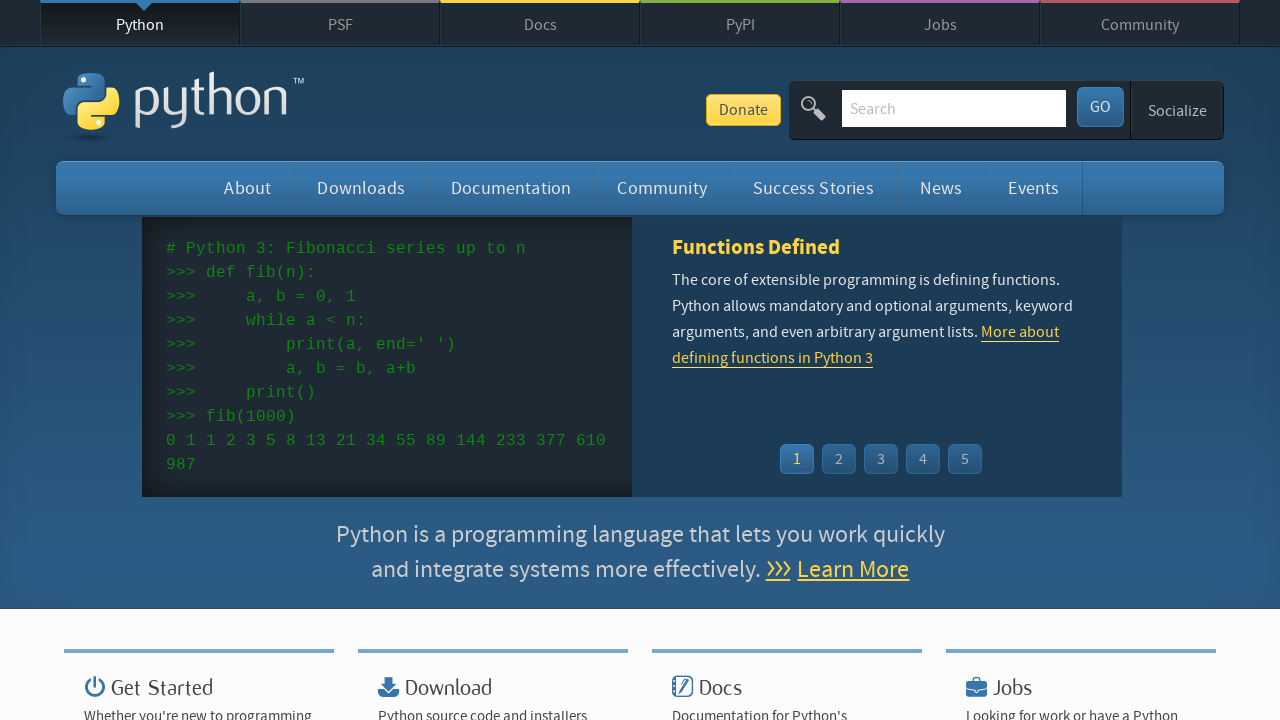

Navigated to Python.org homepage
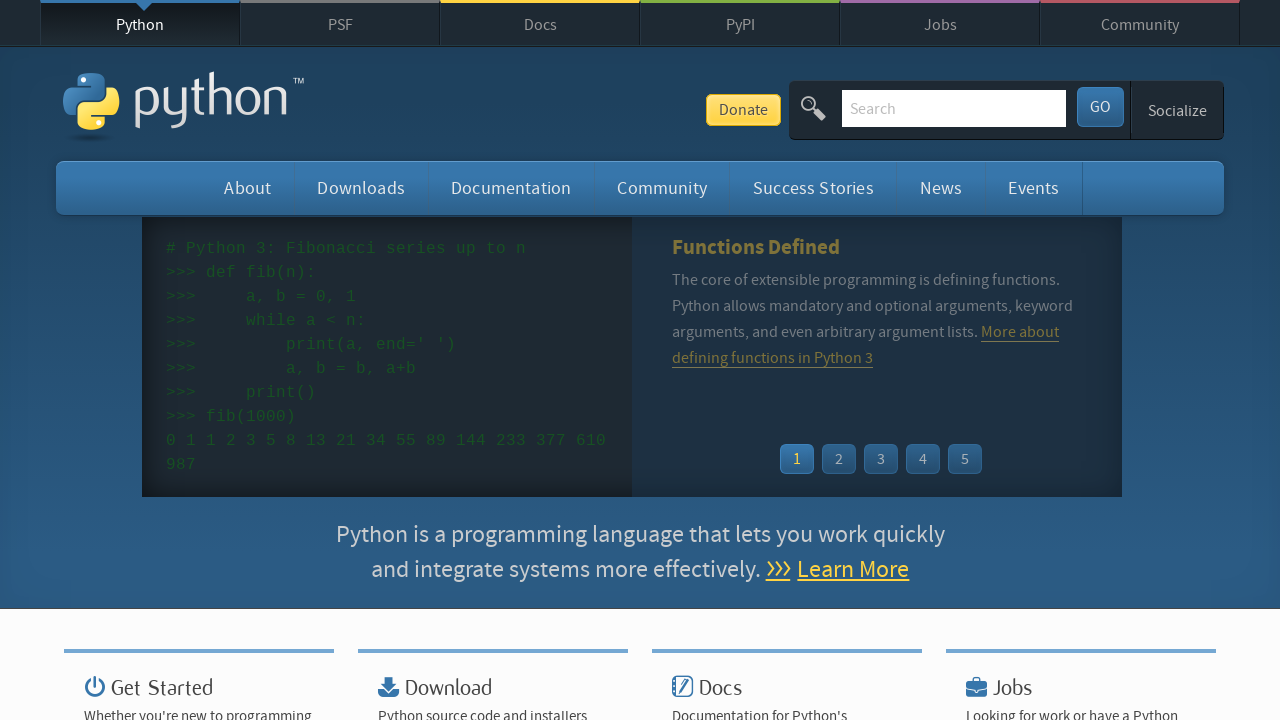

Event widget loaded on the page
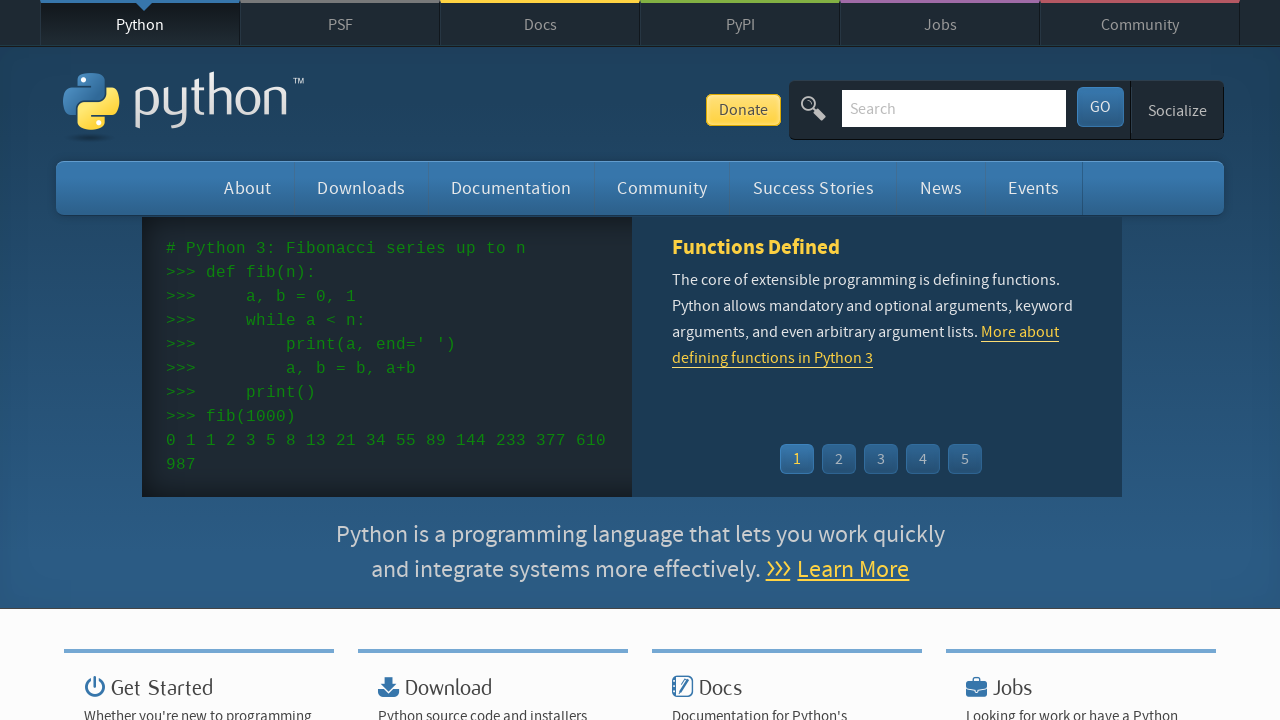

Event times are displayed in the event widget
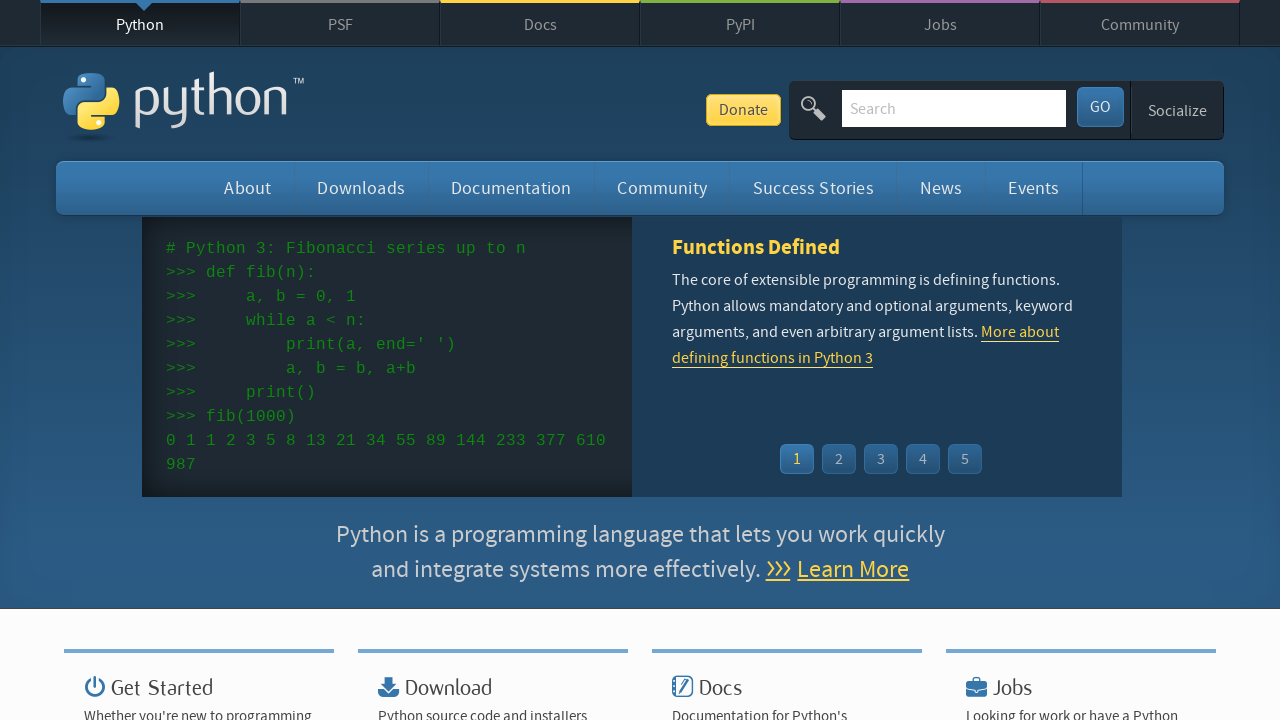

Event names and links are displayed in the event widget
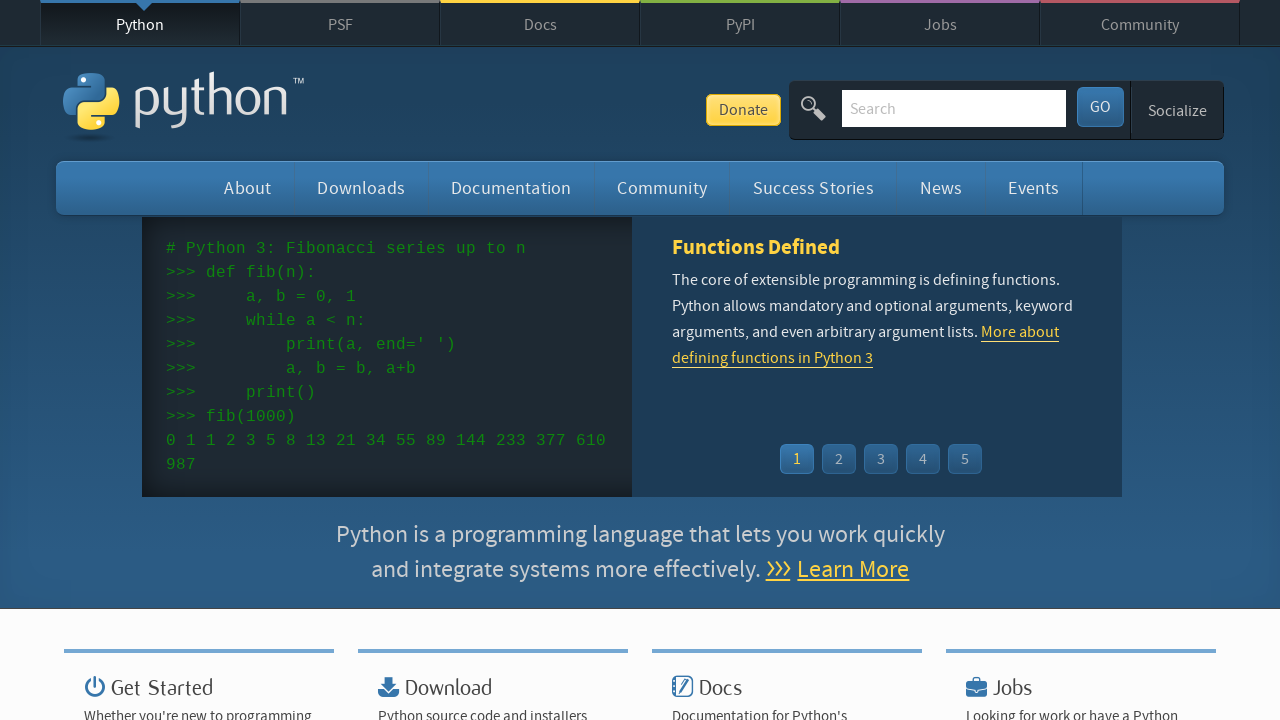

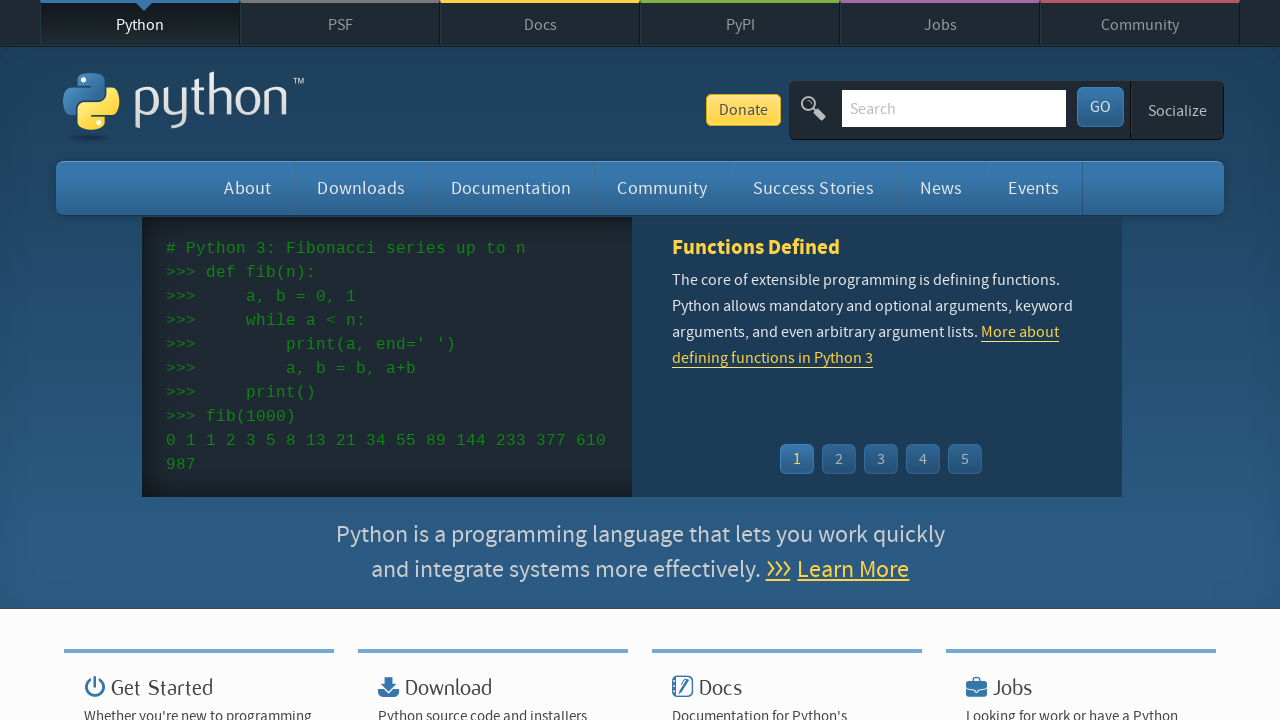